Tests the two-wheeler insurance form by entering a vehicle registration number and submitting the form, then verifies redirection to the quote page.

Starting URL: https://www.policybazaar.com/motor-insurance/two-wheeler-insurance/

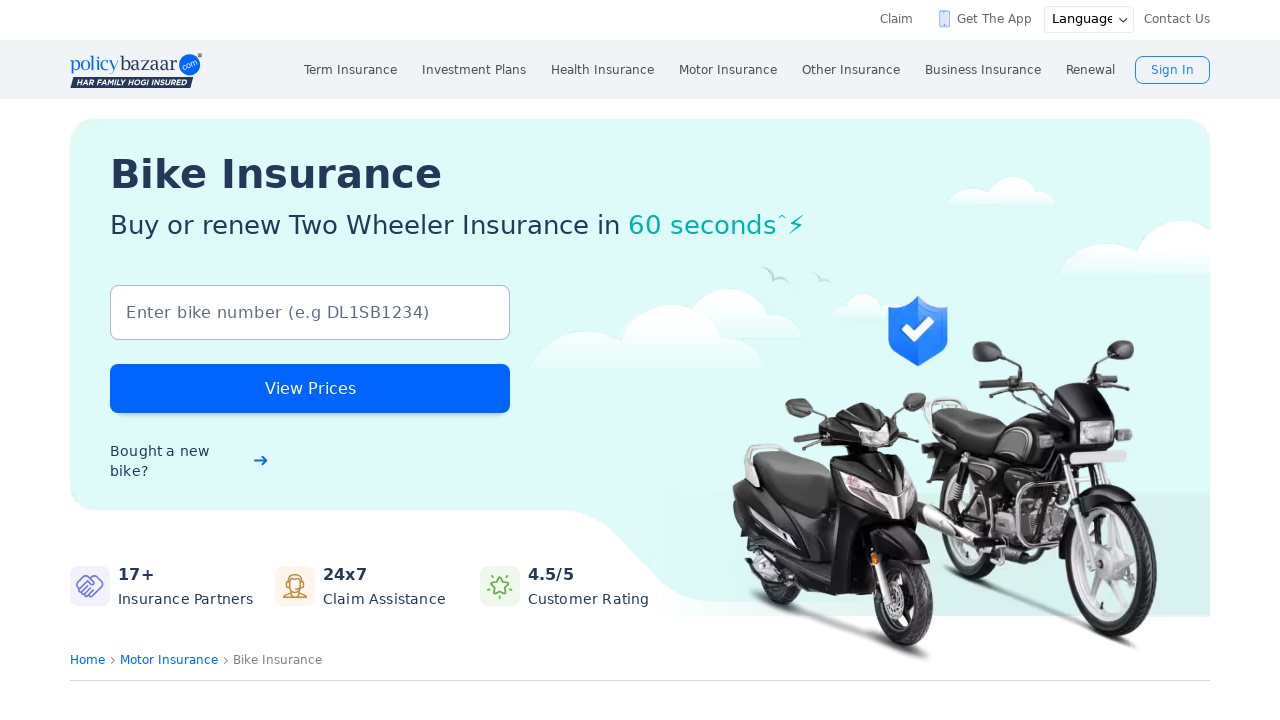

Filled two-wheeler registration number field with 'DL09C6167' on #twoWheelerRegistrationNumber
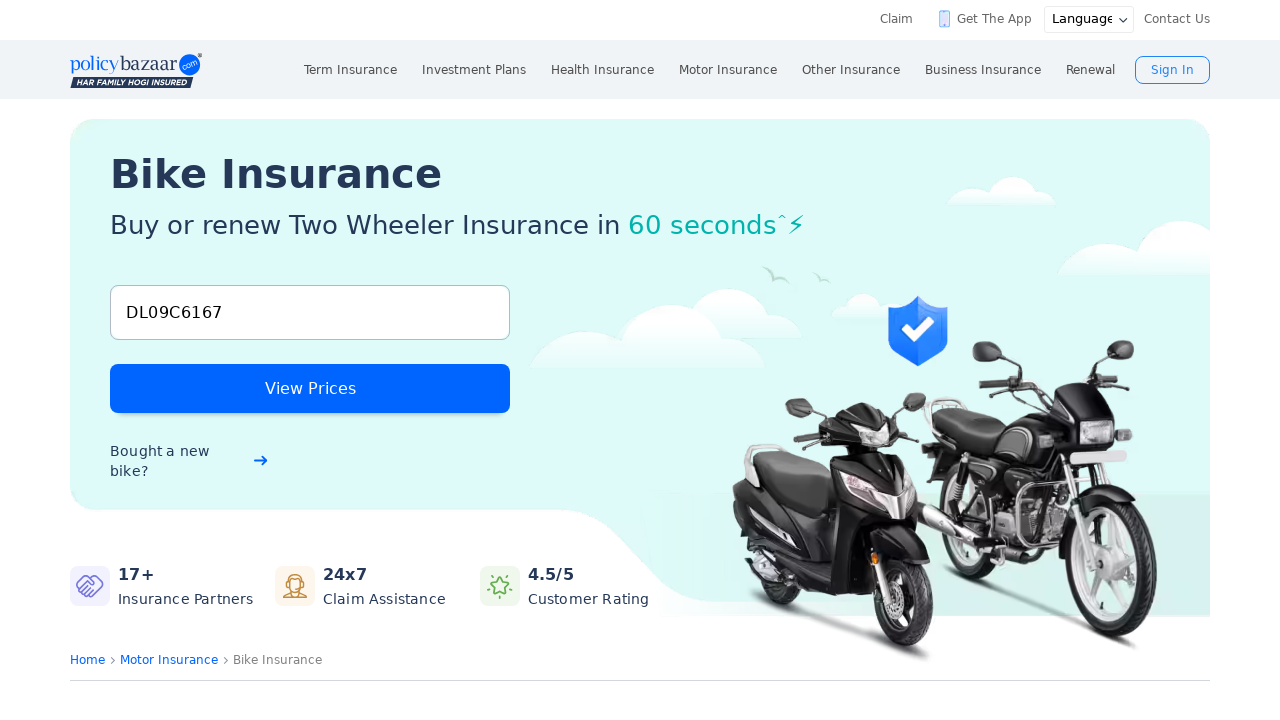

Clicked submit button to process two-wheeler insurance form at (310, 388) on #btntwSubmit
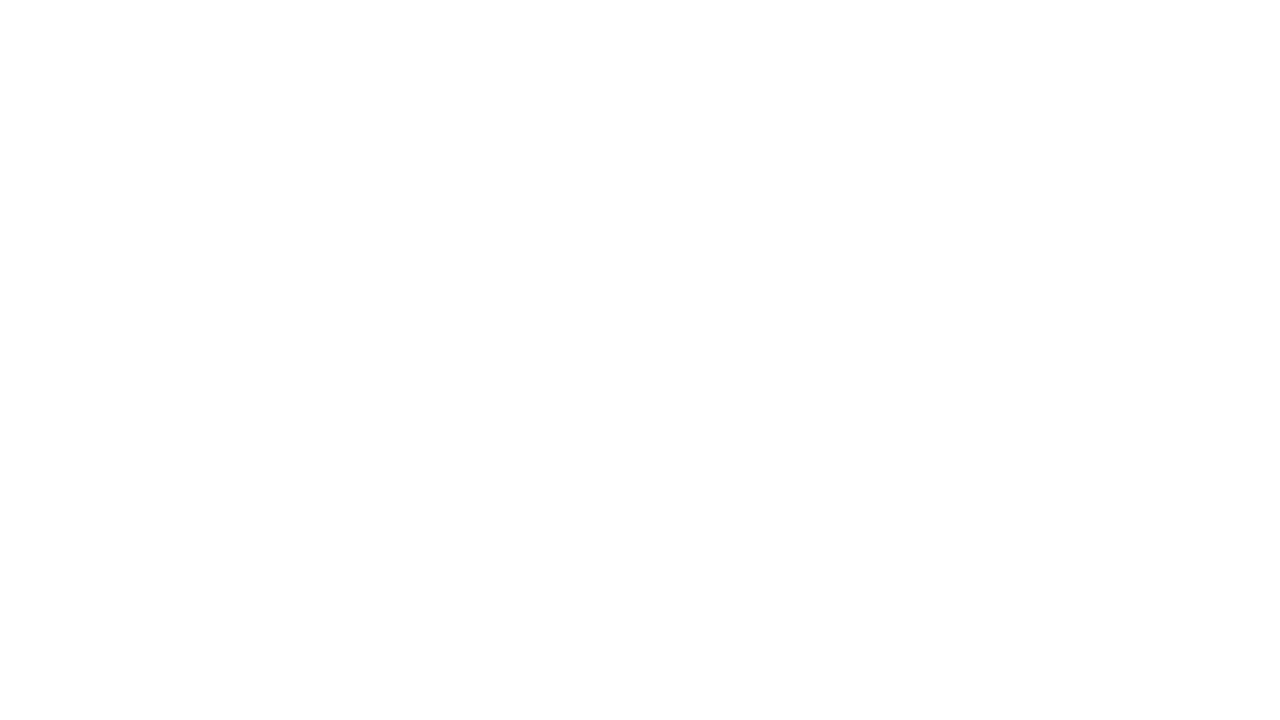

Successfully navigated to quote page after form submission
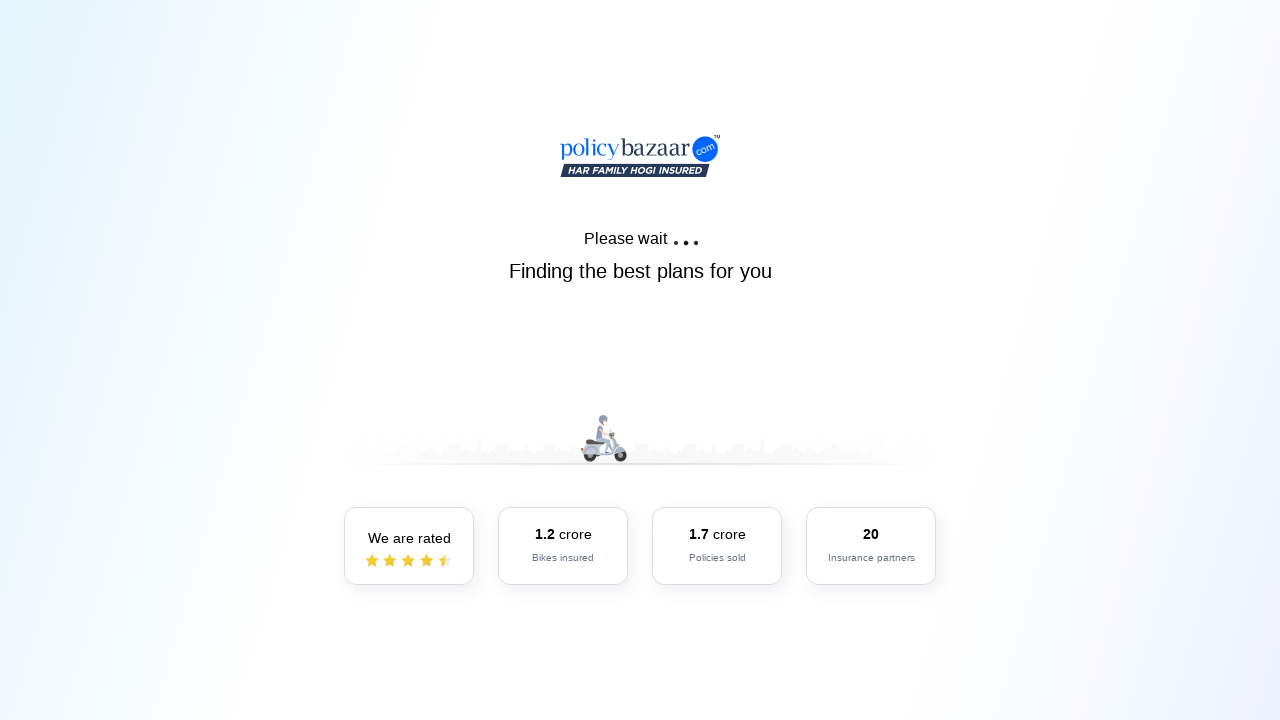

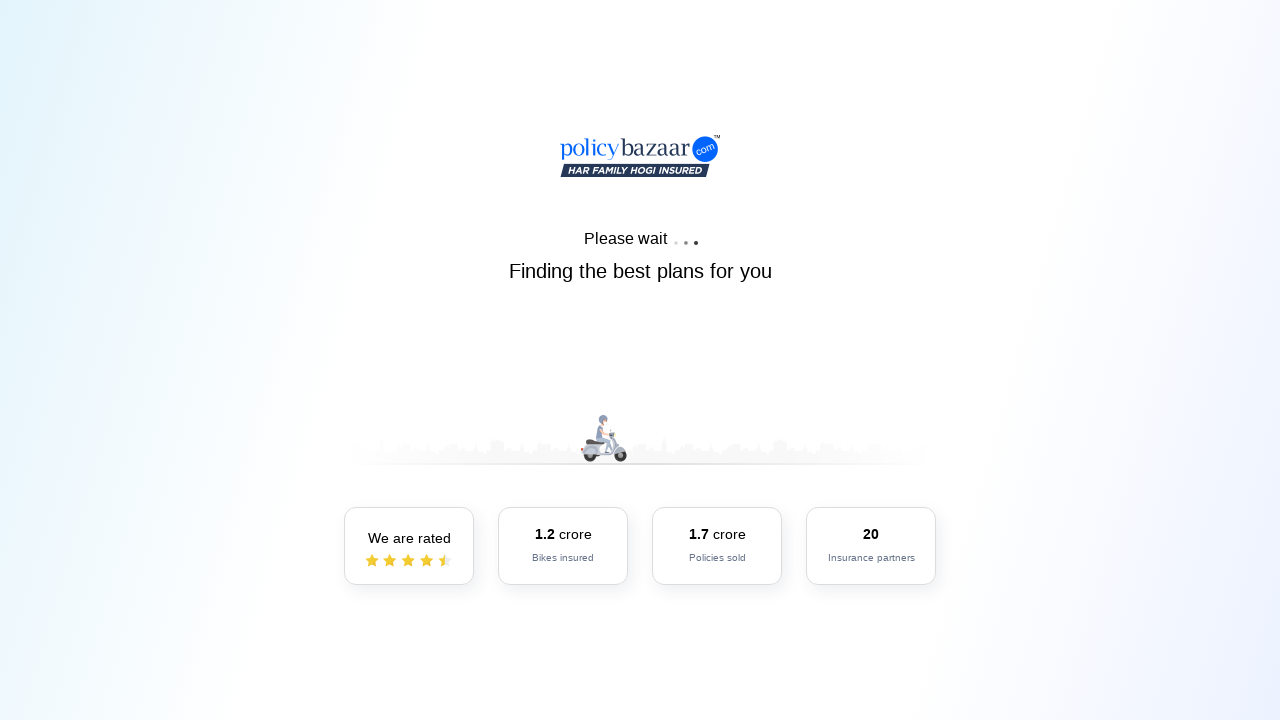